Tests the Browse Languages page on 99 Bottles of Beer website, verifying the table headers are displayed

Starting URL: http://www.99-bottles-of-beer.net/

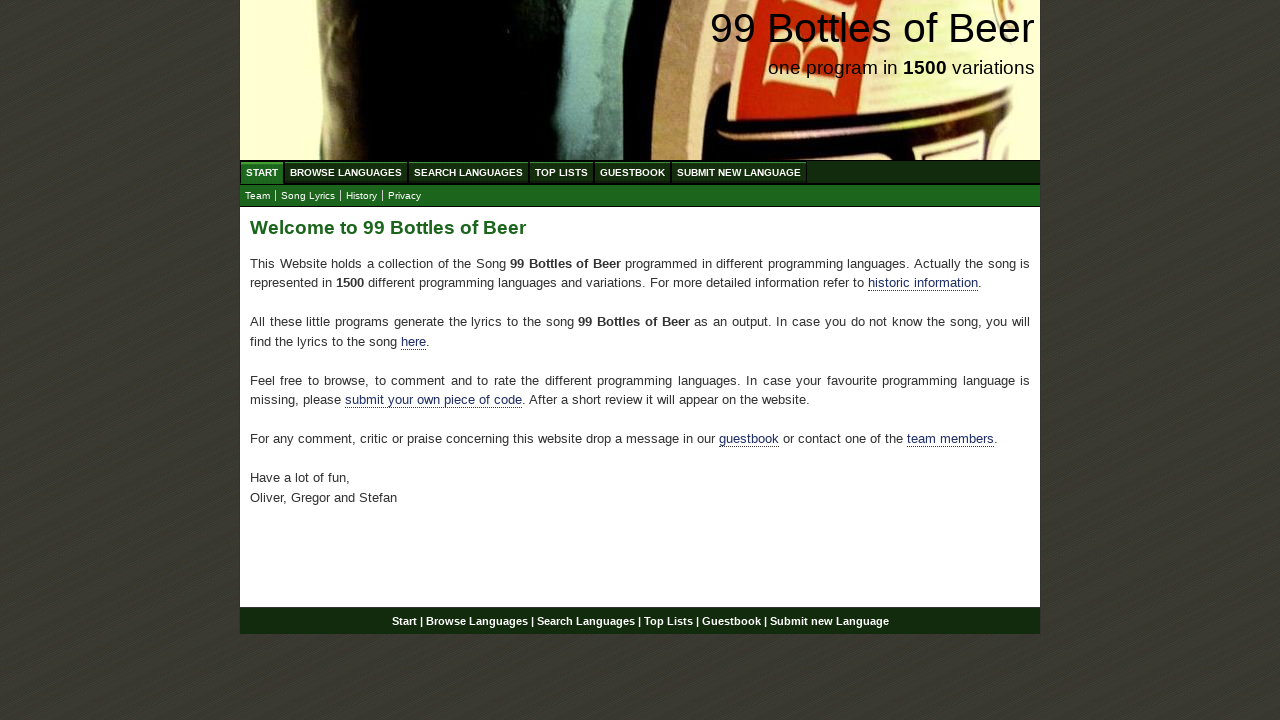

Clicked on Browse Languages link at (346, 172) on div#navigation ul#menu li a[href='/abc.html']
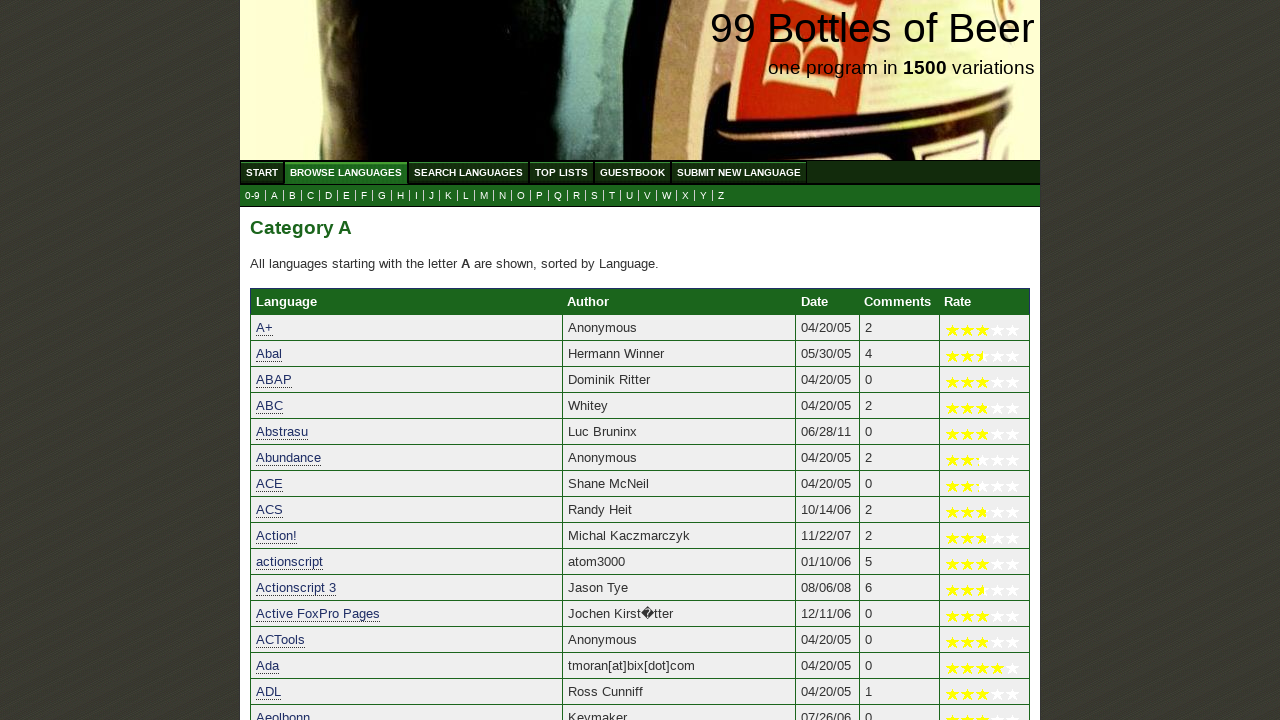

Language header is displayed in the table
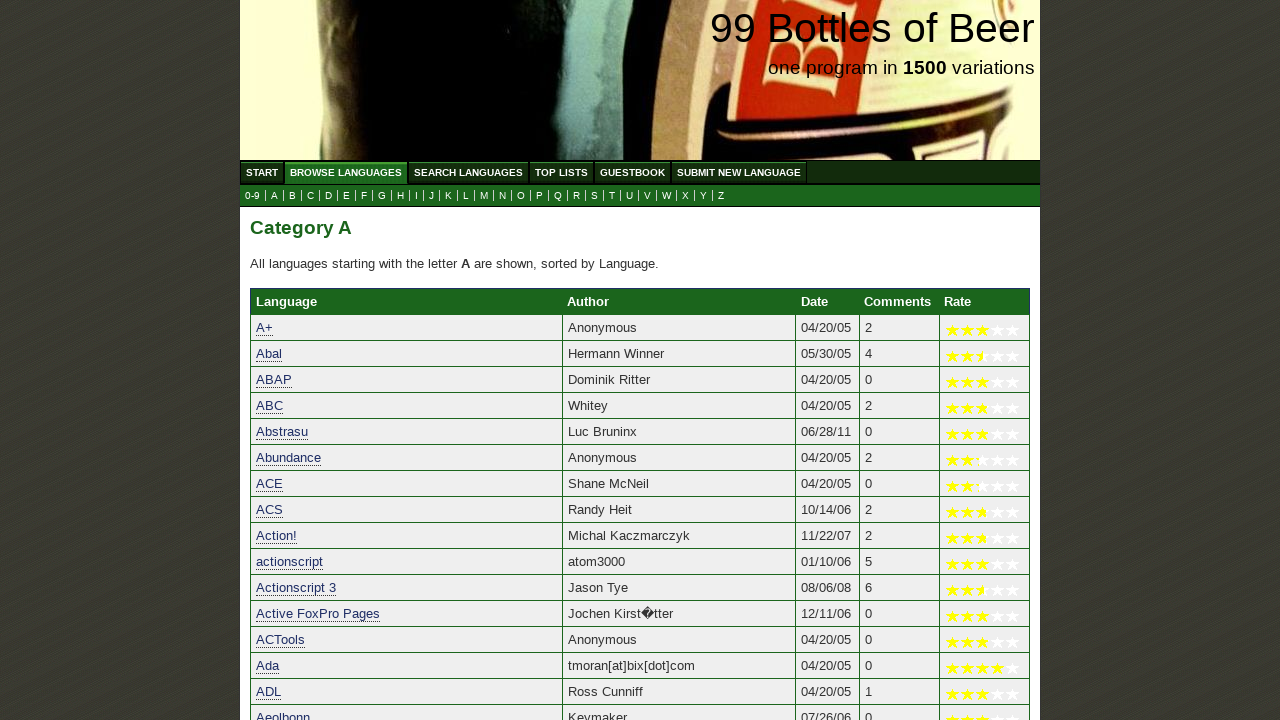

Author header is displayed in the table
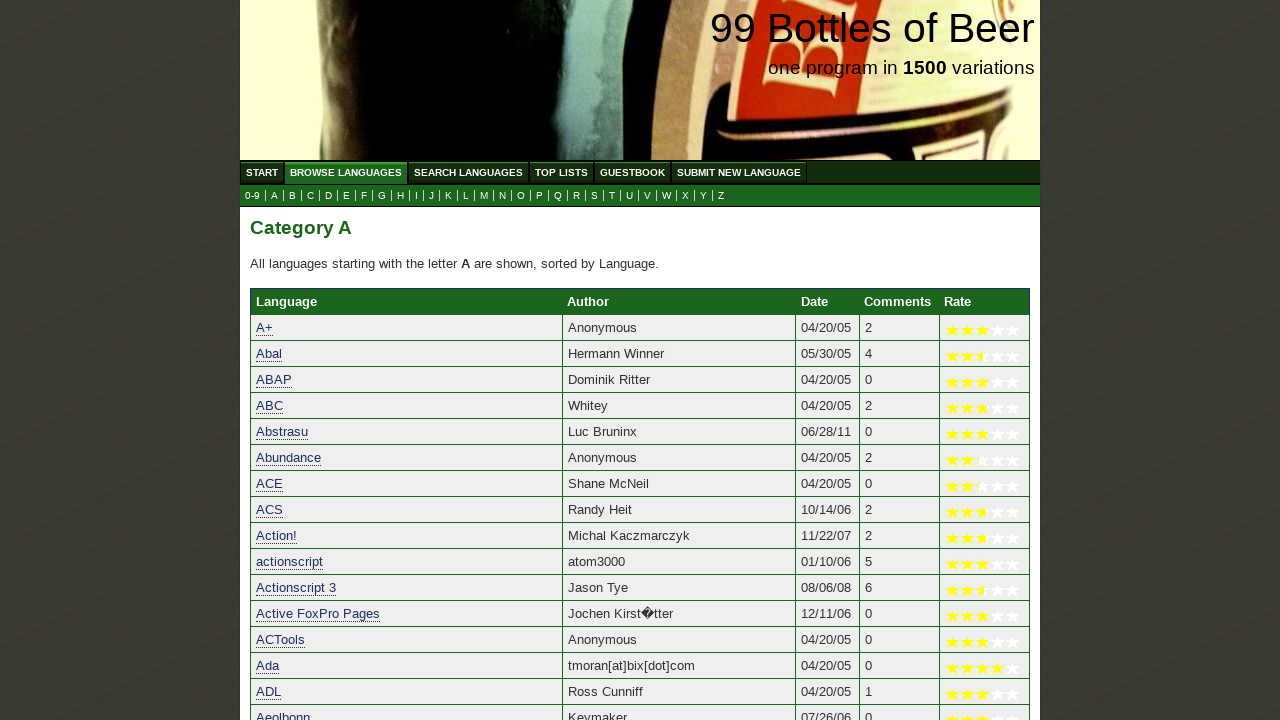

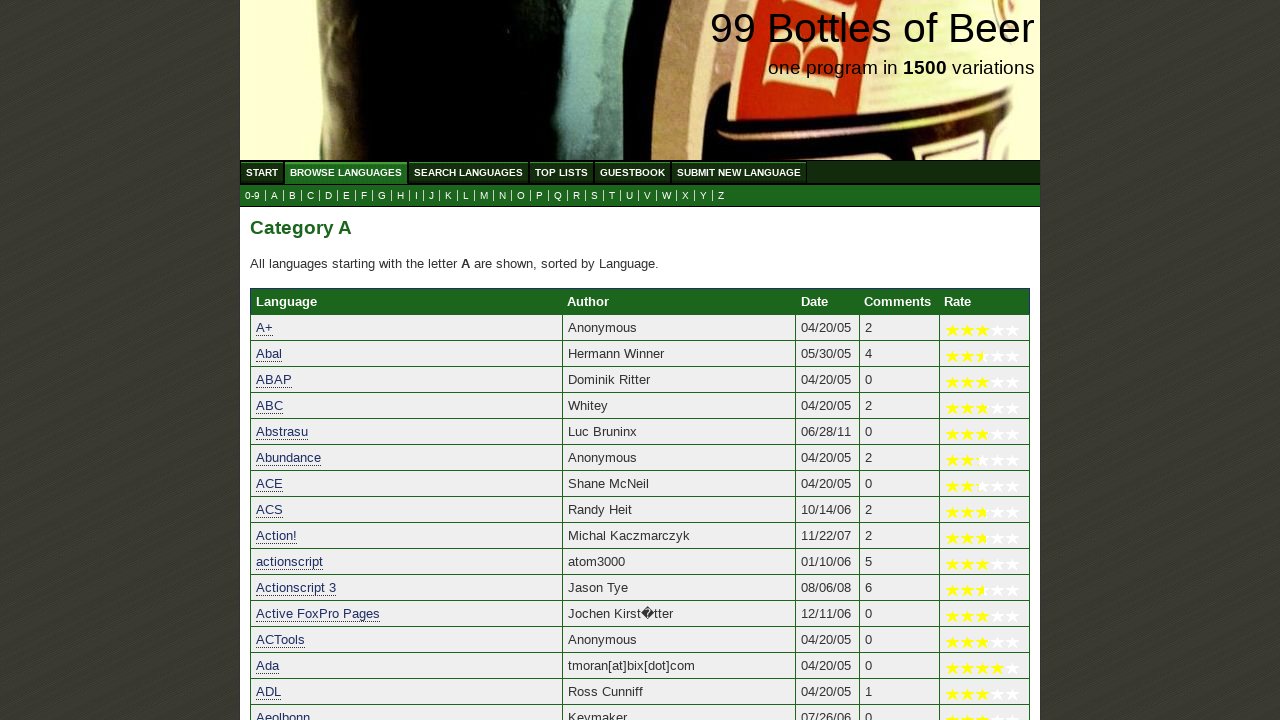